Tests iframe handling by interacting with an embedded YouTube video - playing, pausing, toggling fullscreen mode, and verifying page elements are displayed.

Starting URL: https://www.jqueryscript.net/demo/jQuery-Plugin-For-Responsive-Flexible-Iframes-Flexy/

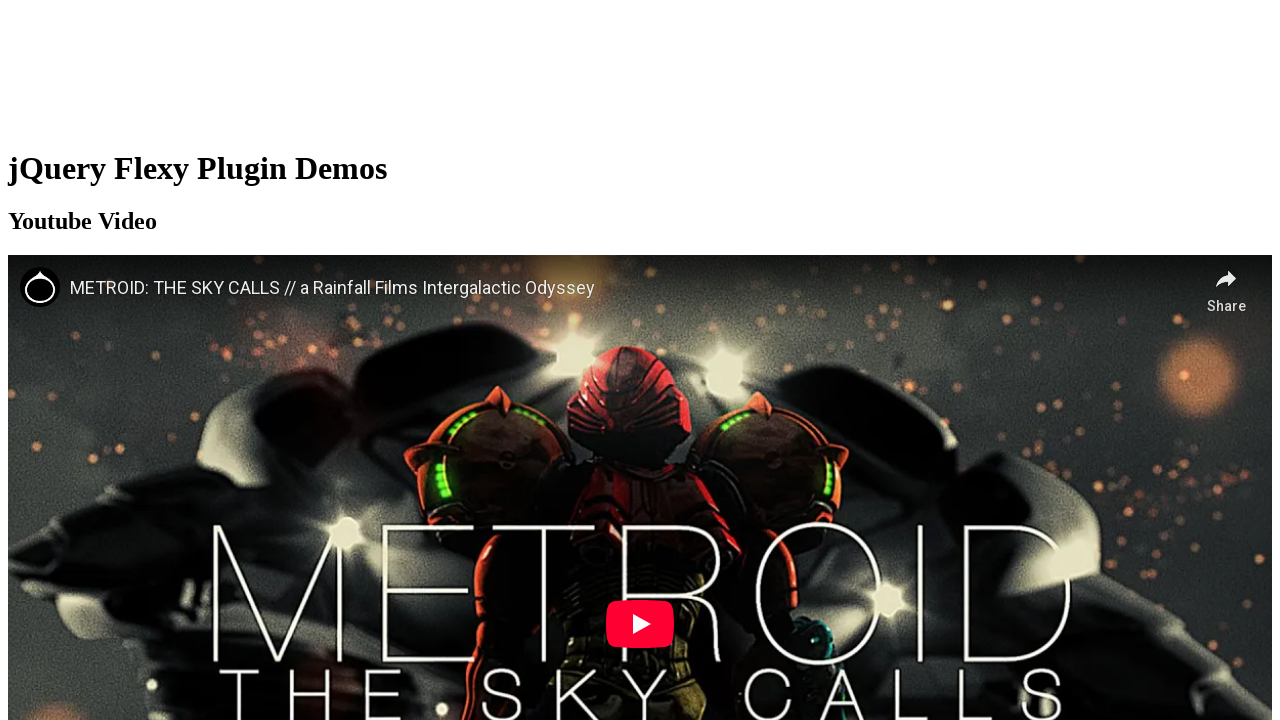

Located YouTube iframe
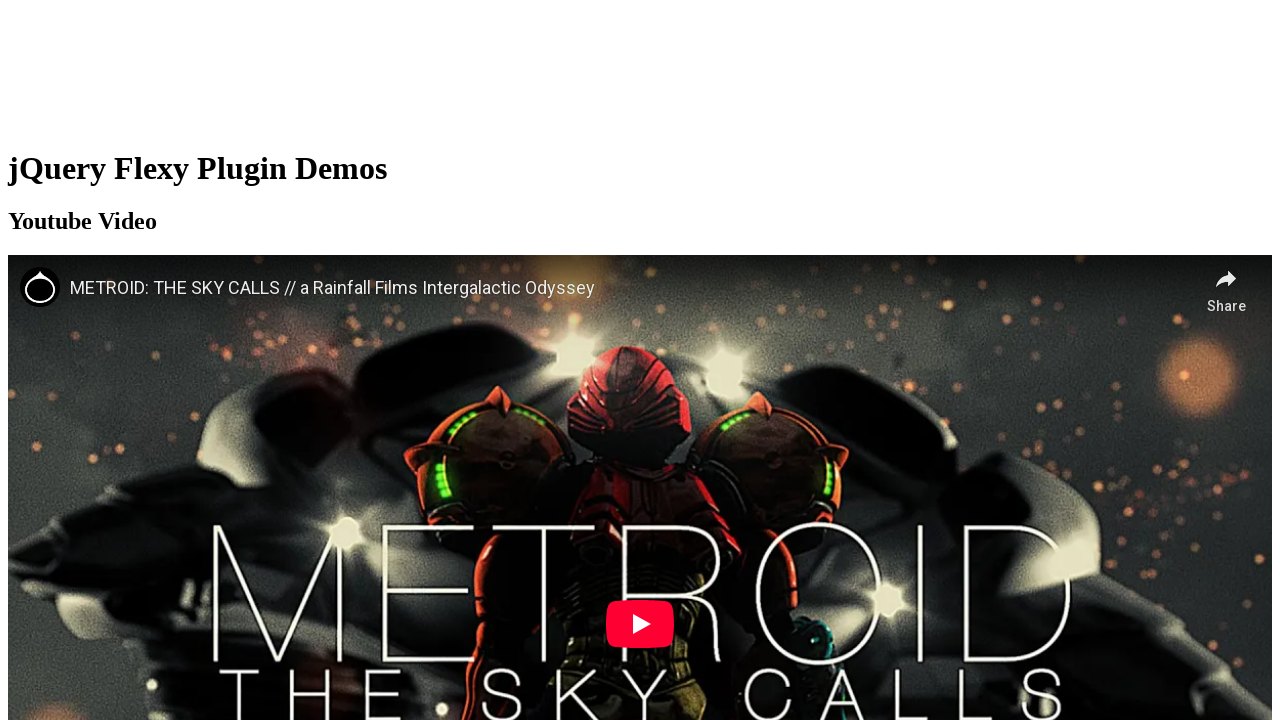

Clicked large play button to start video at (640, 624) on iframe[src*='youtube.com/embed'] >> internal:control=enter-frame >> button.ytp-l
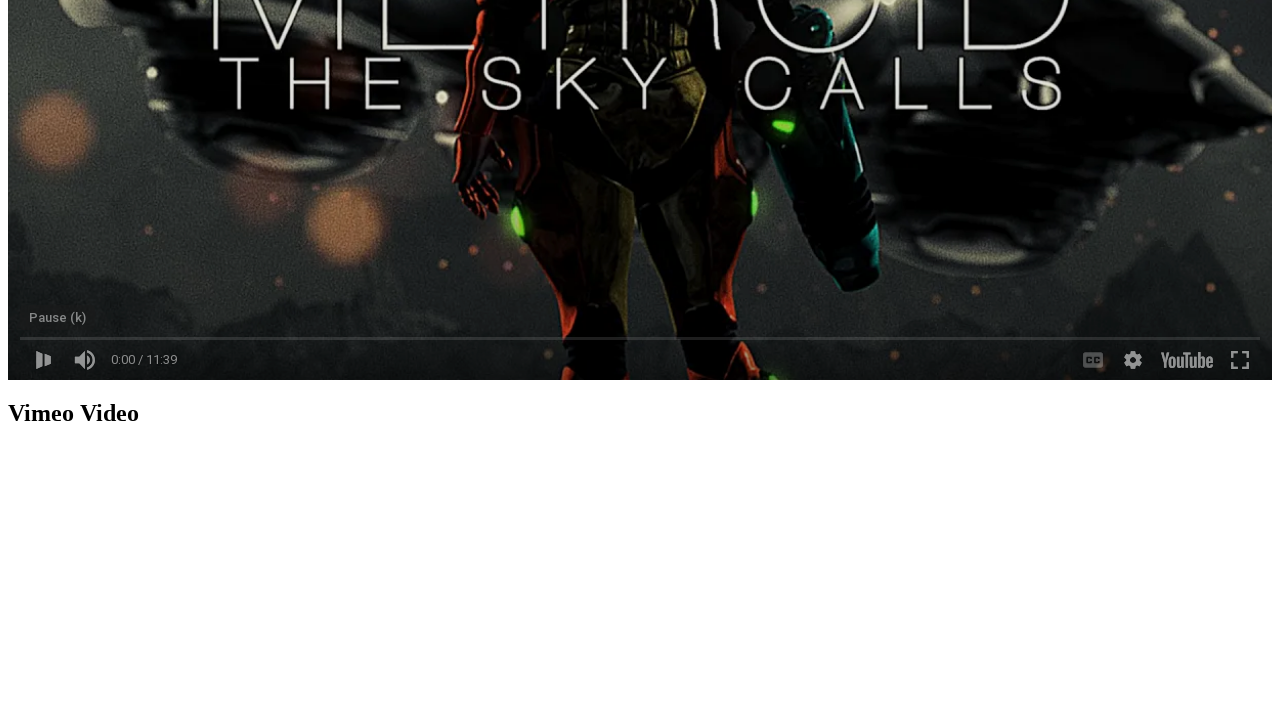

Waited 2 seconds for video to play
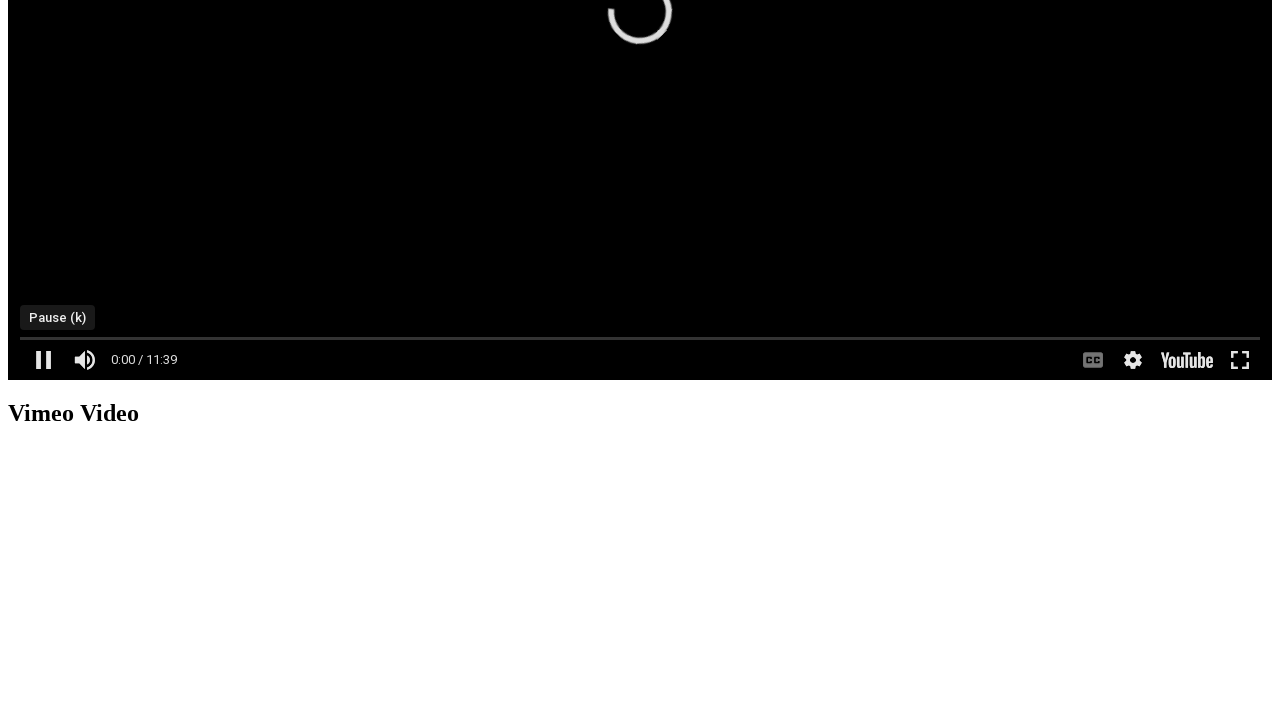

Clicked play button to pause video at (43, 360) on iframe[src*='youtube.com/embed'] >> internal:control=enter-frame >> button.ytp-p
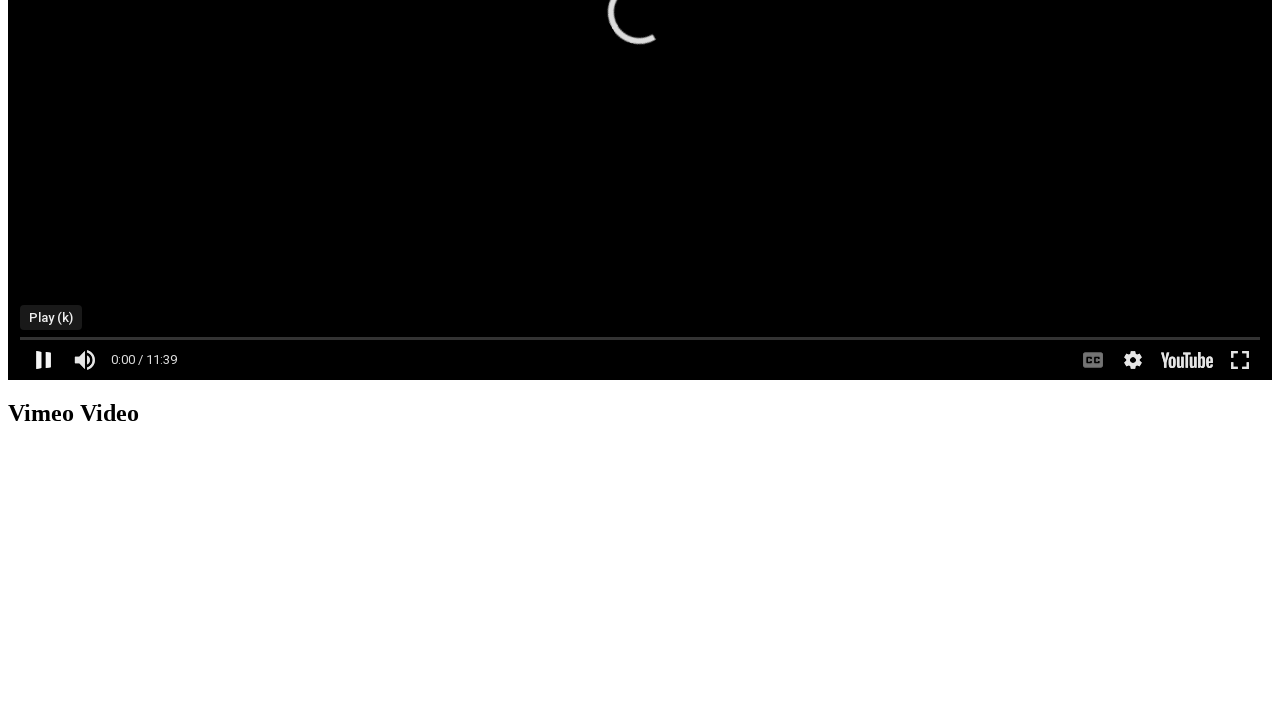

Waited 2 seconds after pausing video
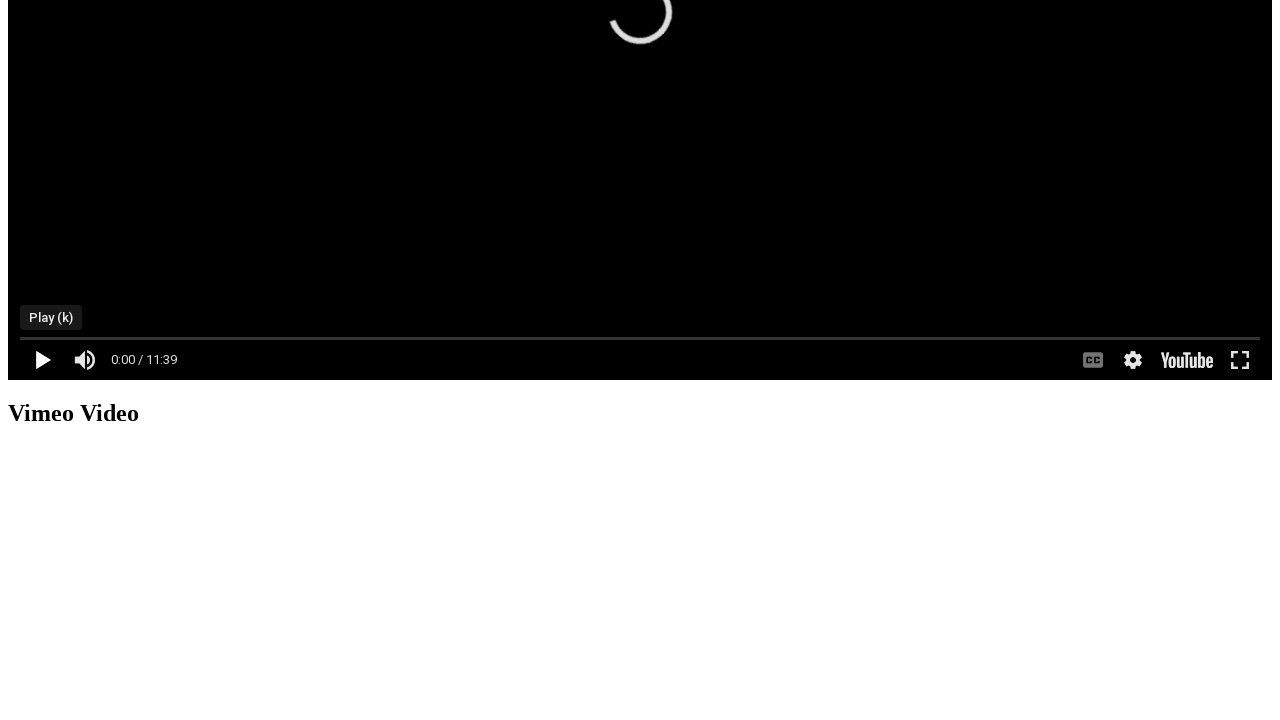

Clicked fullscreen button to enter fullscreen mode at (1240, 360) on iframe[src*='youtube.com/embed'] >> internal:control=enter-frame >> button.ytp-f
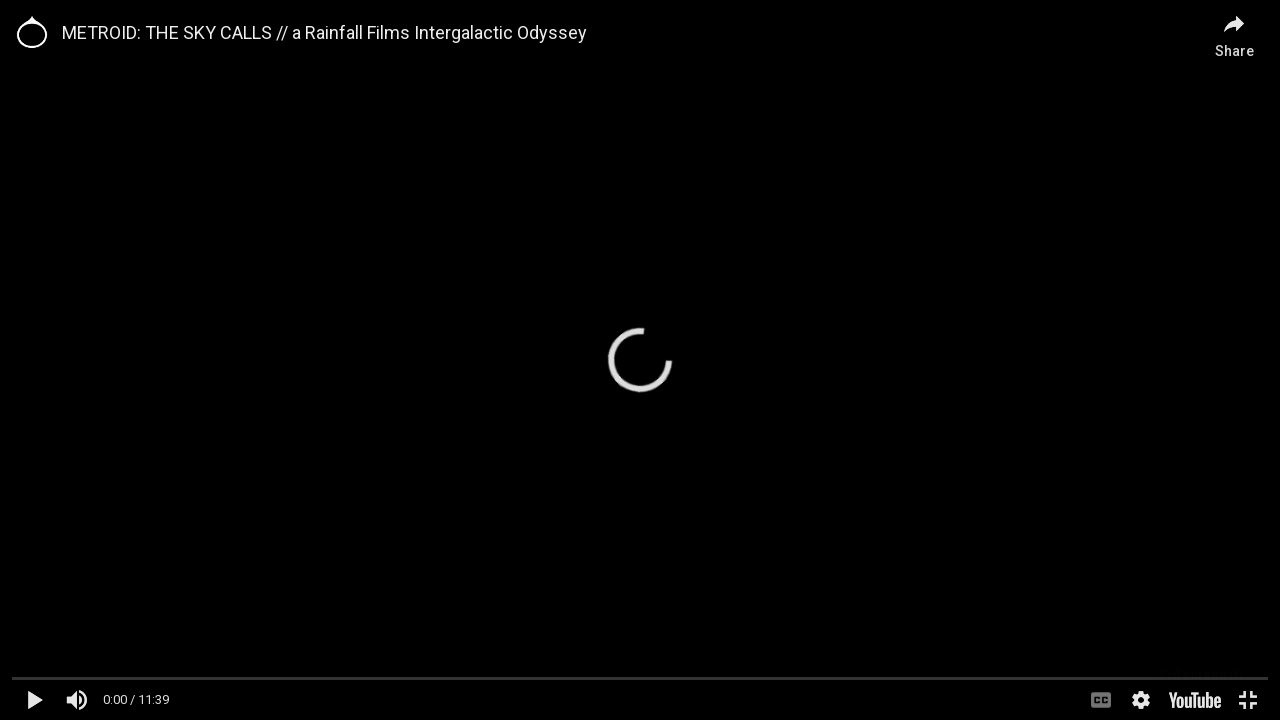

Clicked play button to resume video in fullscreen at (35, 700) on iframe[src*='youtube.com/embed'] >> internal:control=enter-frame >> button.ytp-p
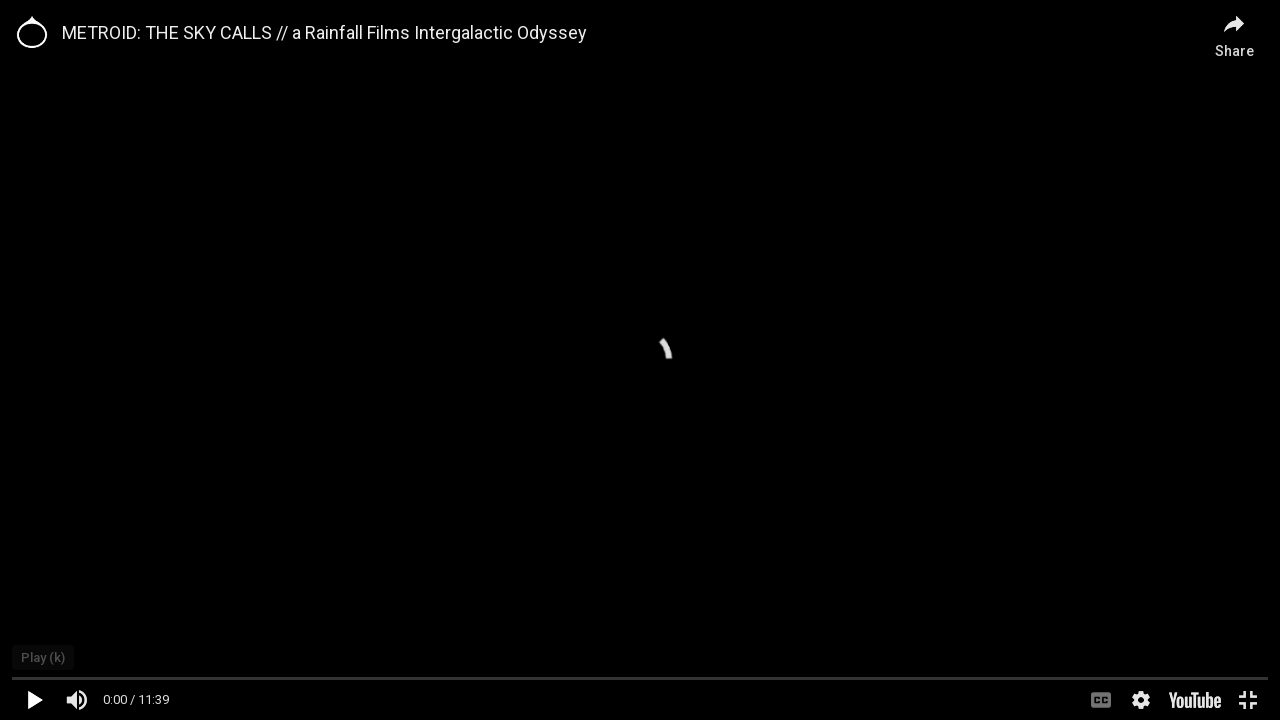

Waited 2 seconds for video to play in fullscreen
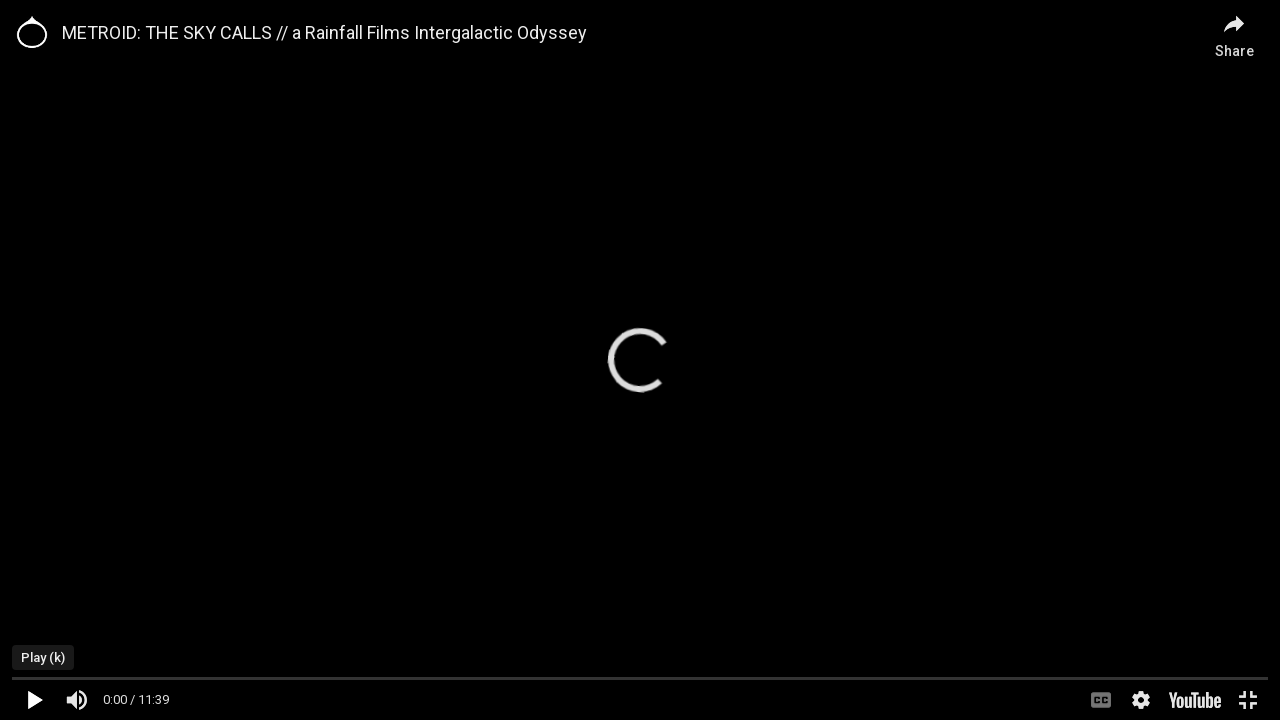

Clicked fullscreen button to exit fullscreen mode at (1248, 700) on iframe[src*='youtube.com/embed'] >> internal:control=enter-frame >> button.ytp-f
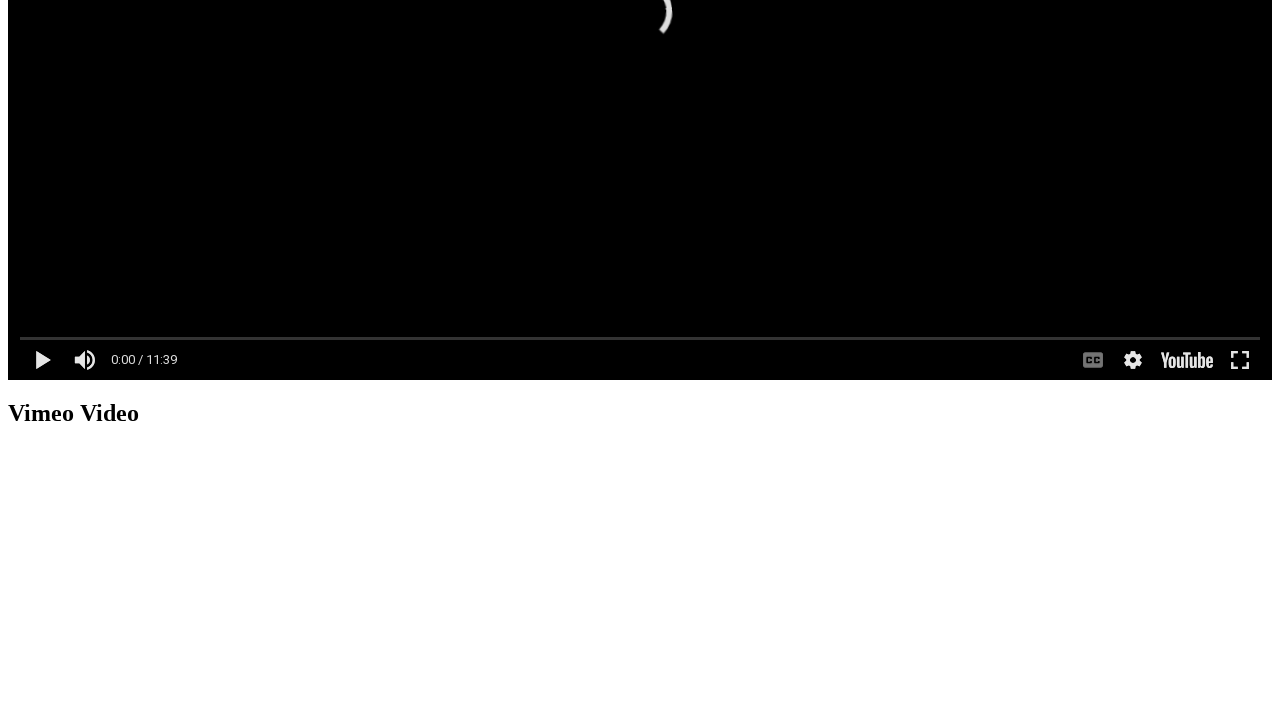

Waited 1 second after exiting fullscreen
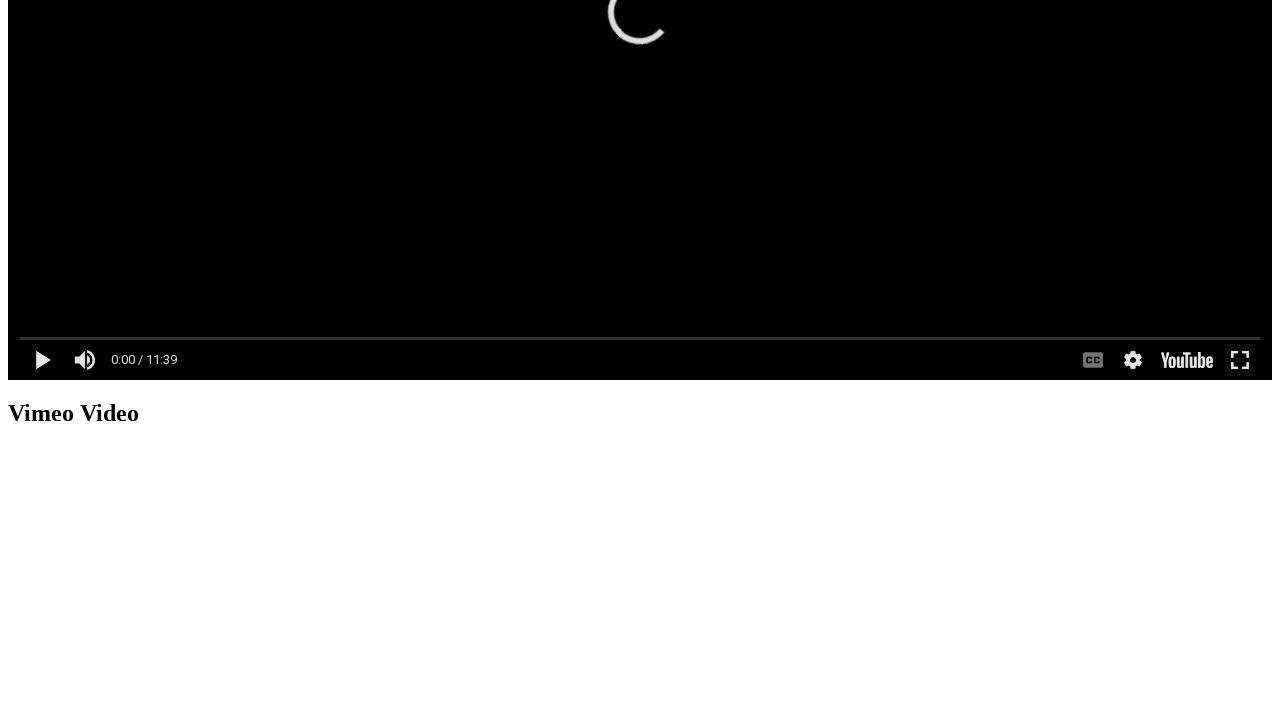

Clicked play button to pause video at (43, 360) on iframe[src*='youtube.com/embed'] >> internal:control=enter-frame >> button.ytp-p
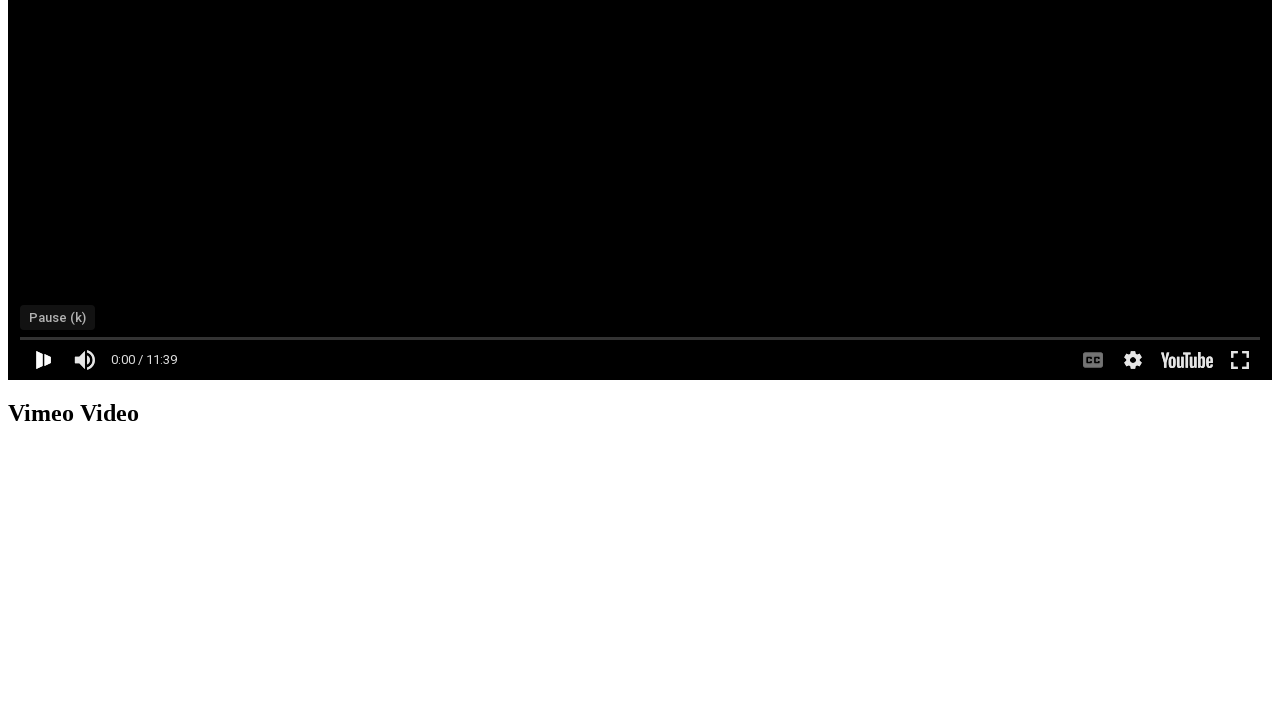

Waited 2 seconds after final pause
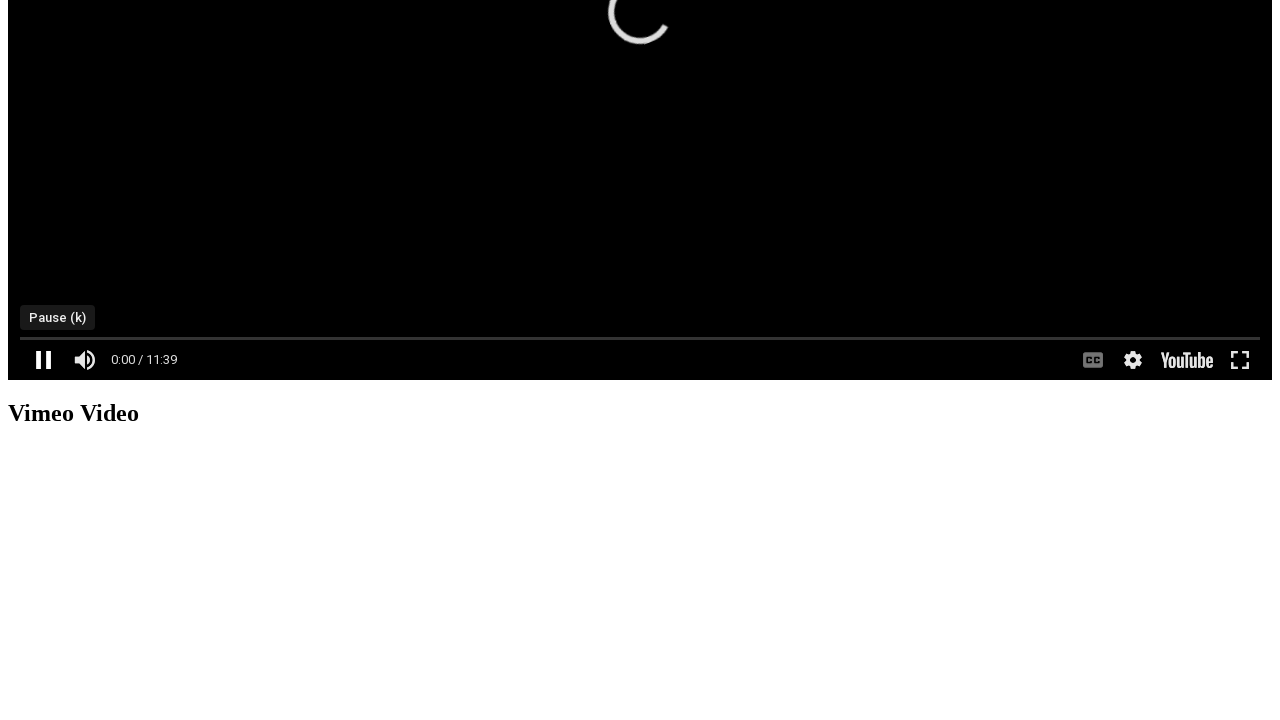

Located h1 heading element
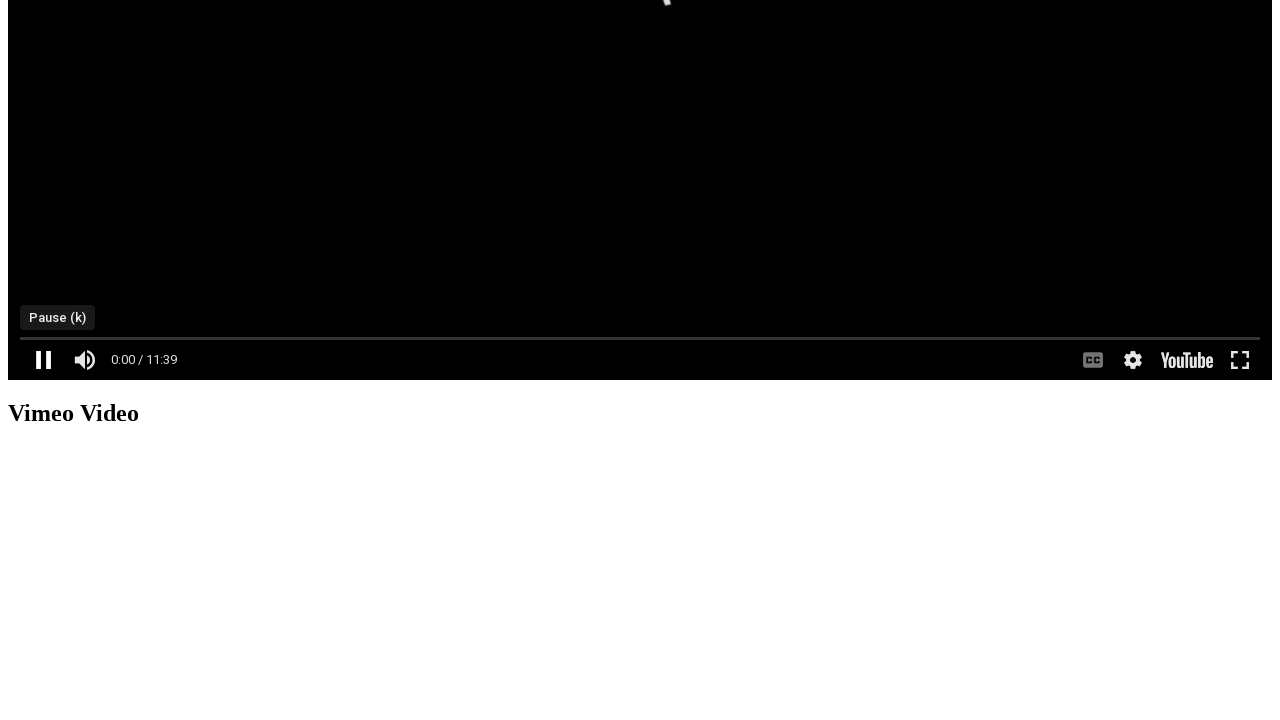

Verified jQuery Flexy Plugin Demos heading is visible
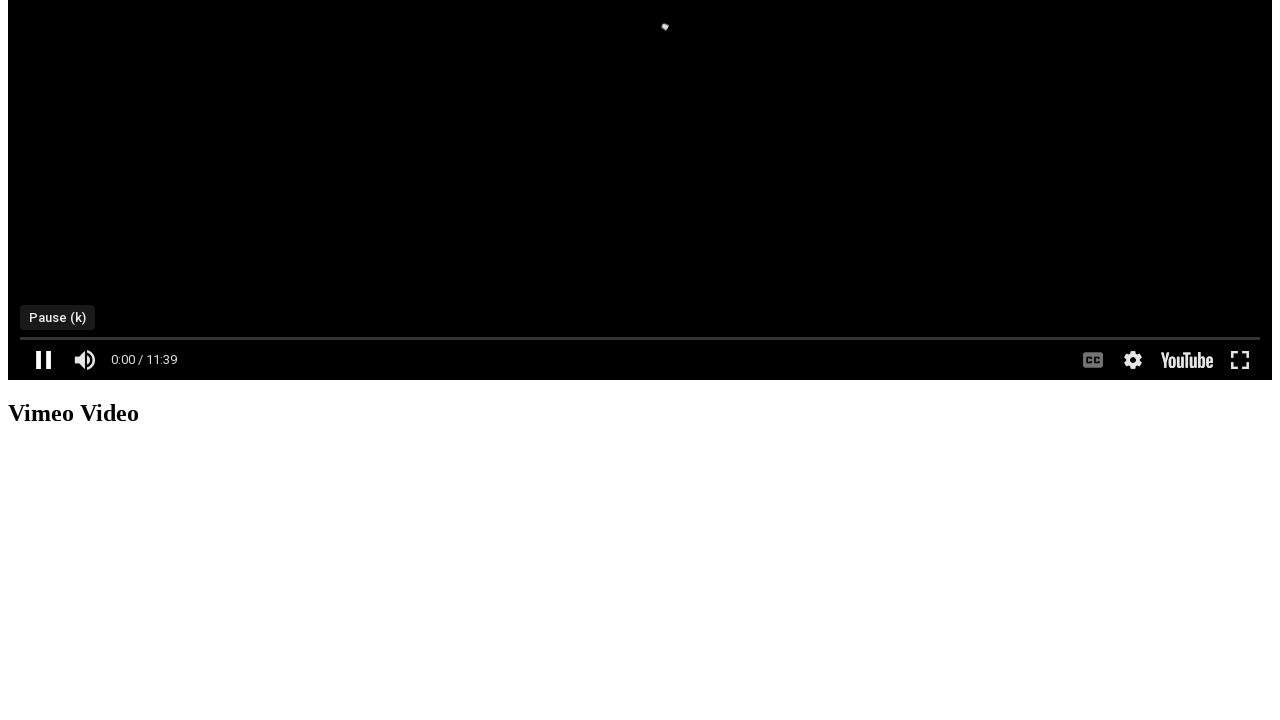

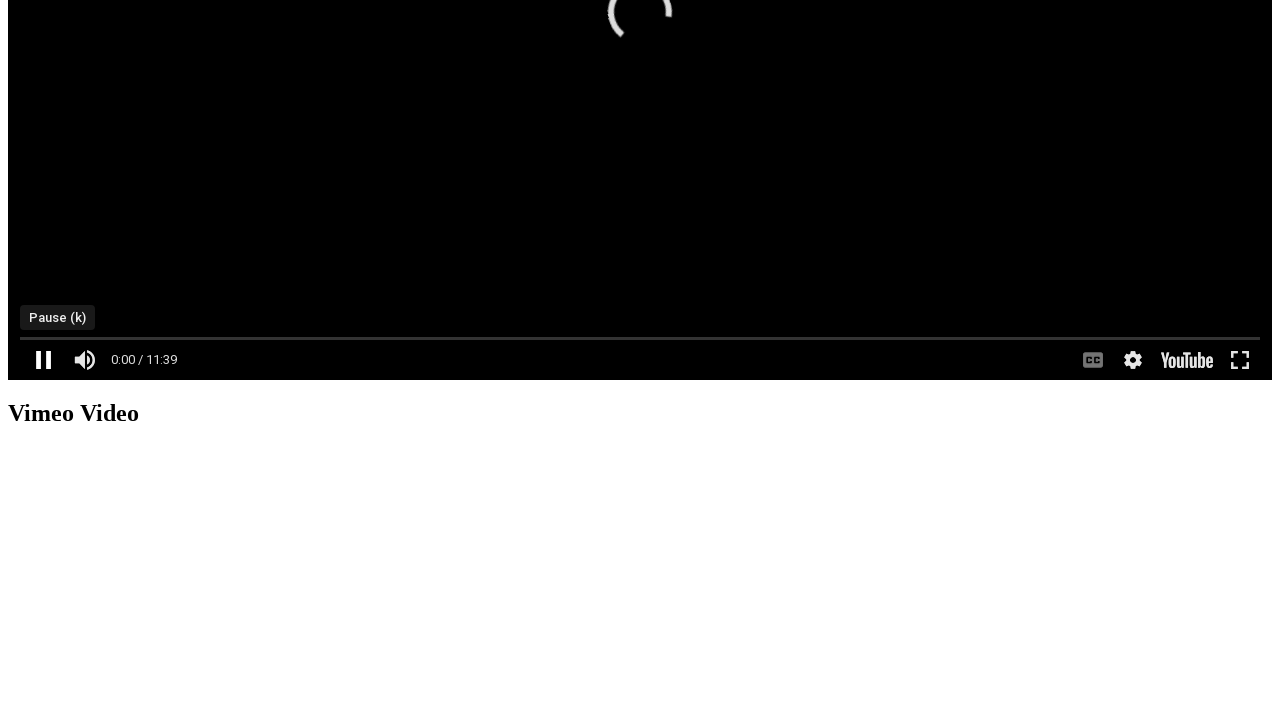